Tests the help command in a terminal-style portfolio website by typing 'help' and verifying the command response is displayed

Starting URL: https://marko-avram-terminal-portfolio.vercel.app/

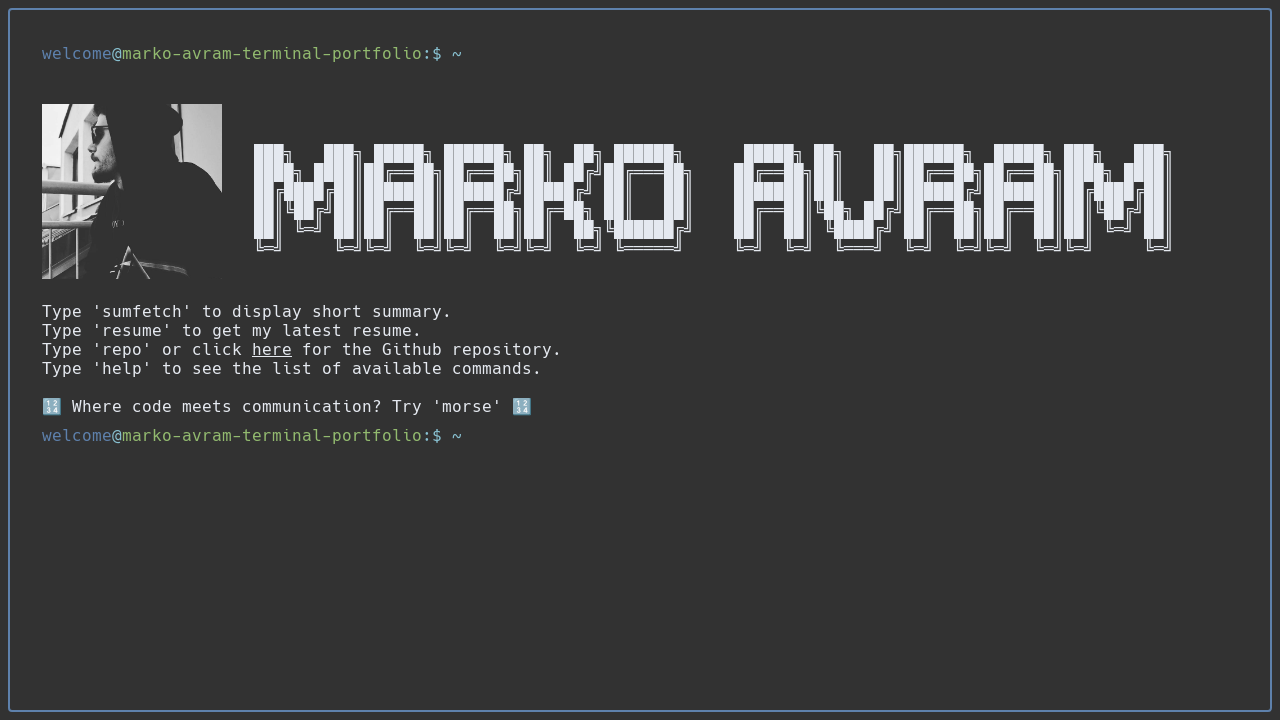

Clicked on the terminal command input textbox at (854, 436) on internal:role=textbox[name="welcome@marko-avram-terminal-"i]
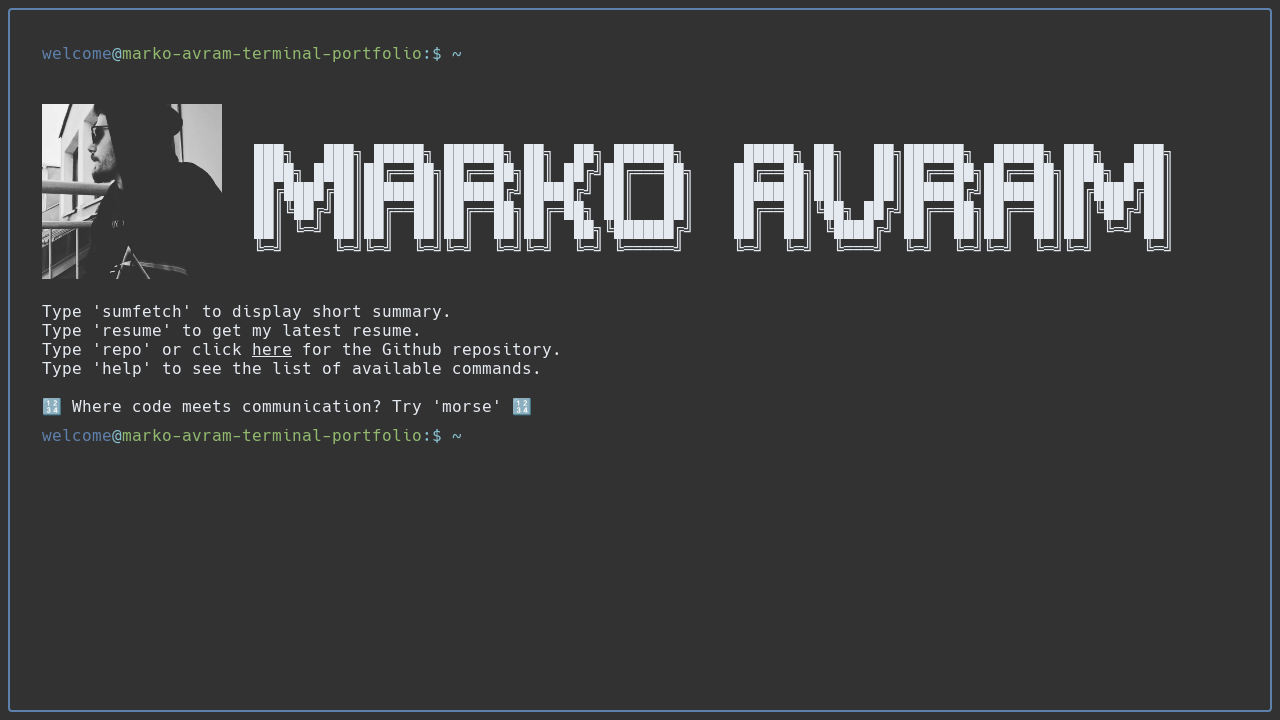

Typed 'help' command into the input textbox on internal:role=textbox[name="welcome@marko-avram-terminal-"i]
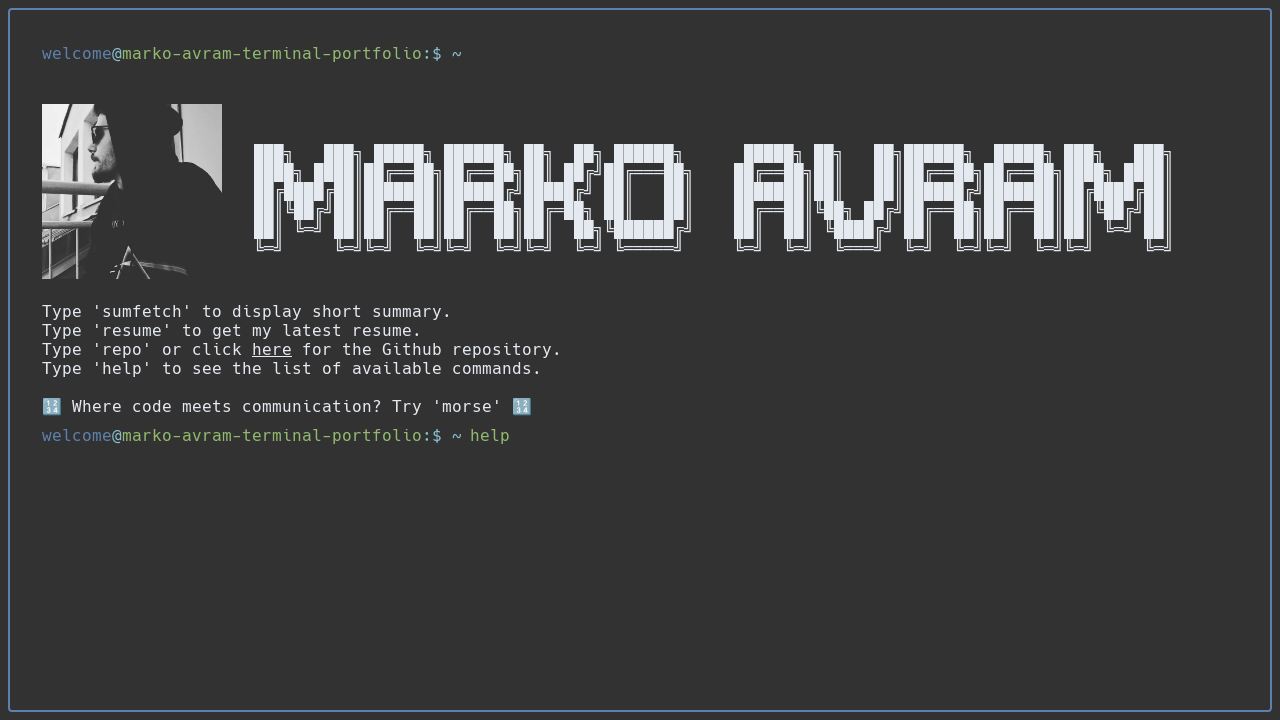

Pressed Enter to submit the help command on internal:role=textbox[name="welcome@marko-avram-terminal-"i]
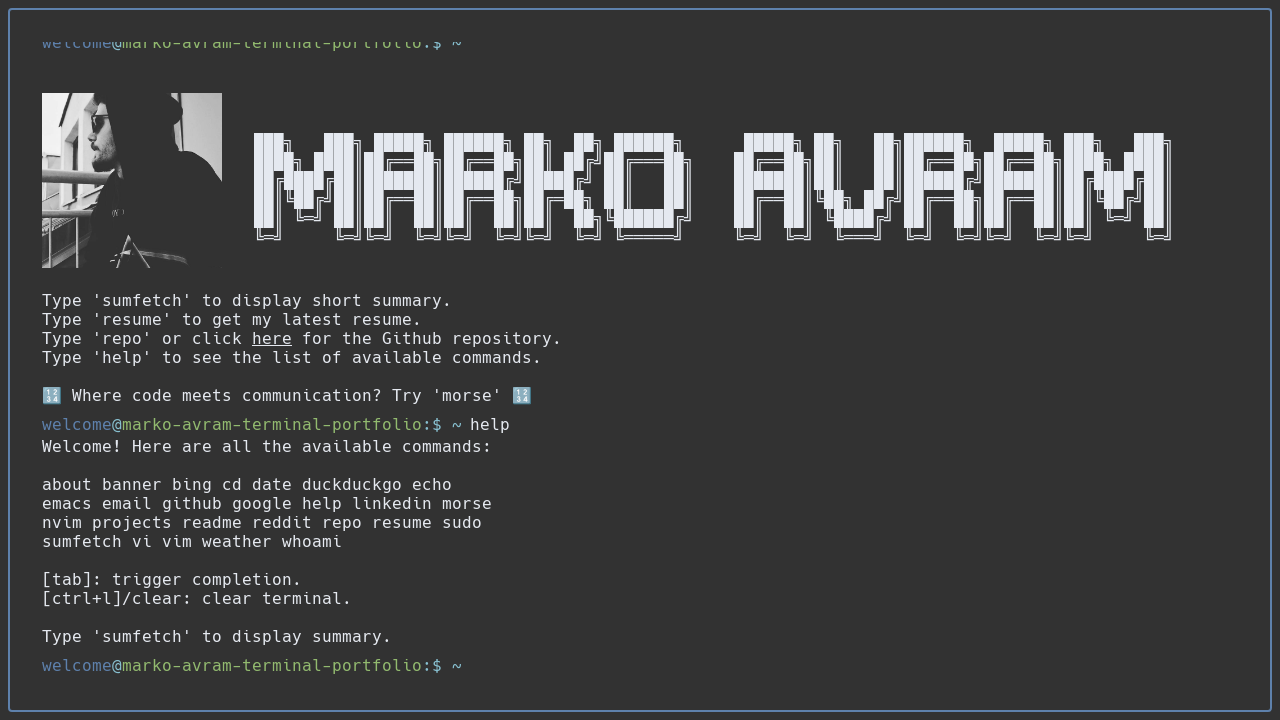

Help command response displayed showing available commands
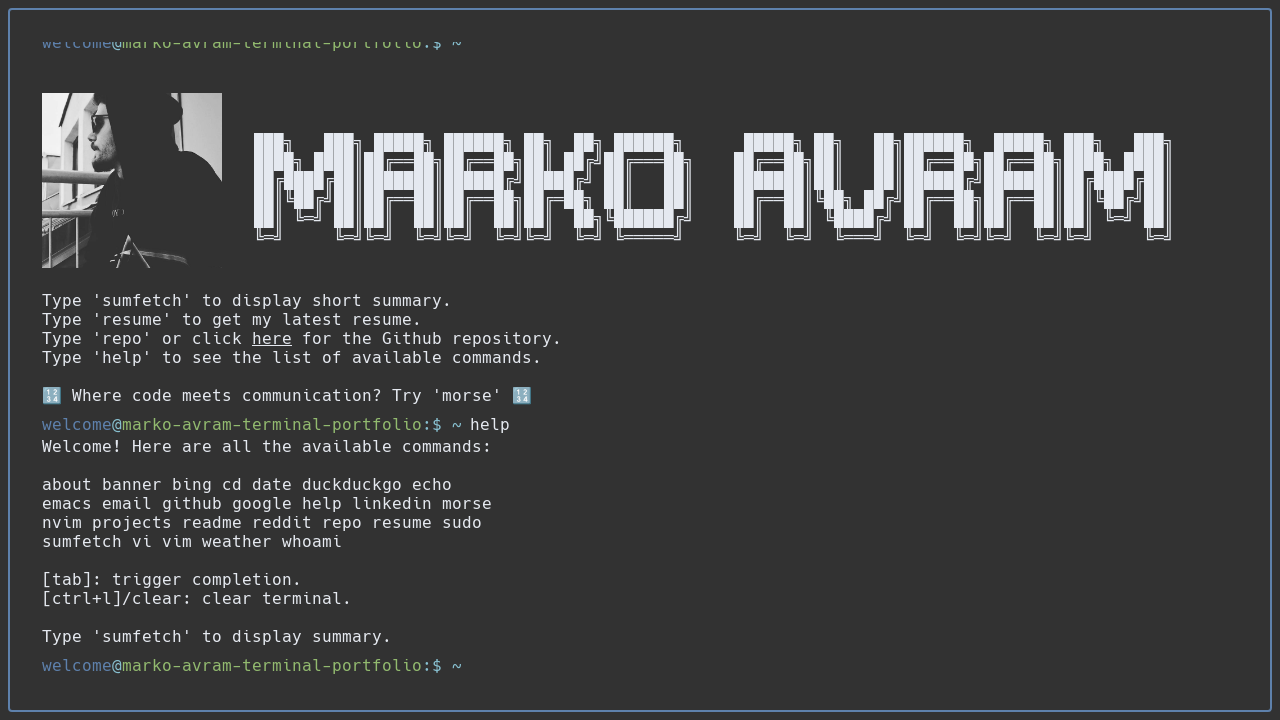

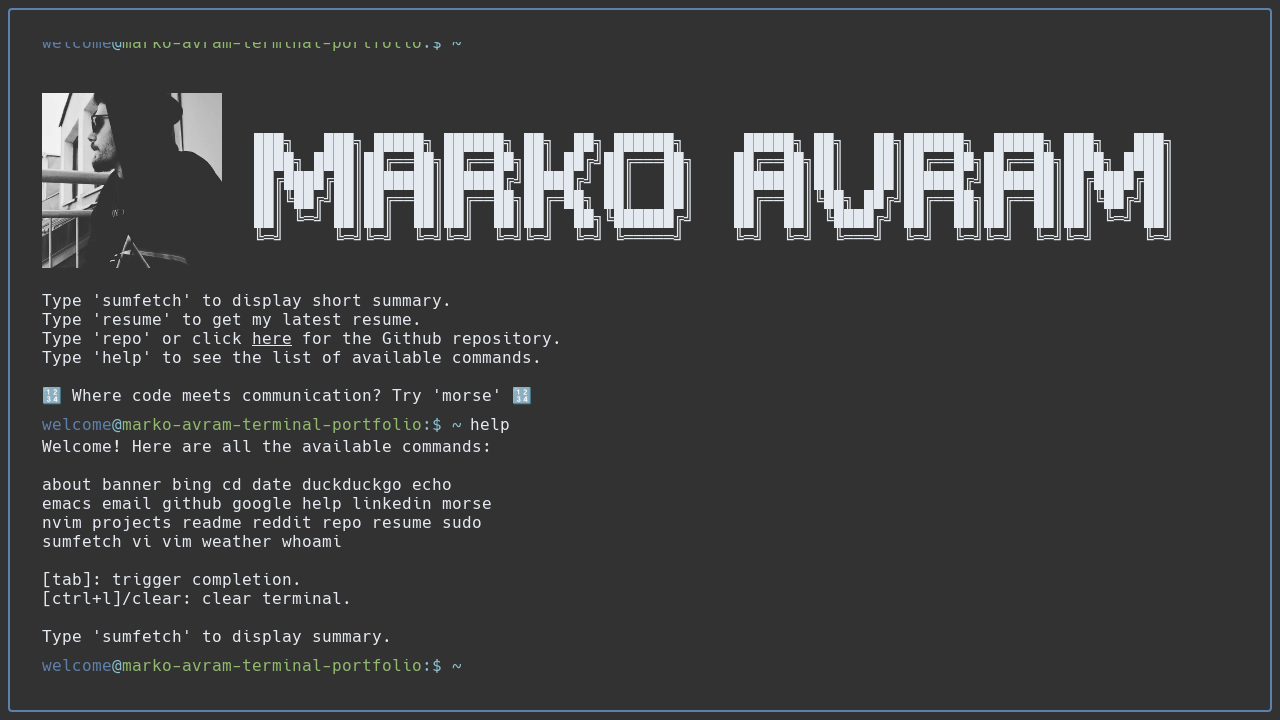